Tests dropdown select functionality by selecting Option 3, then Option 2, and verifying the result displays Option 2.

Starting URL: https://kristinek.github.io/site/examples/actions

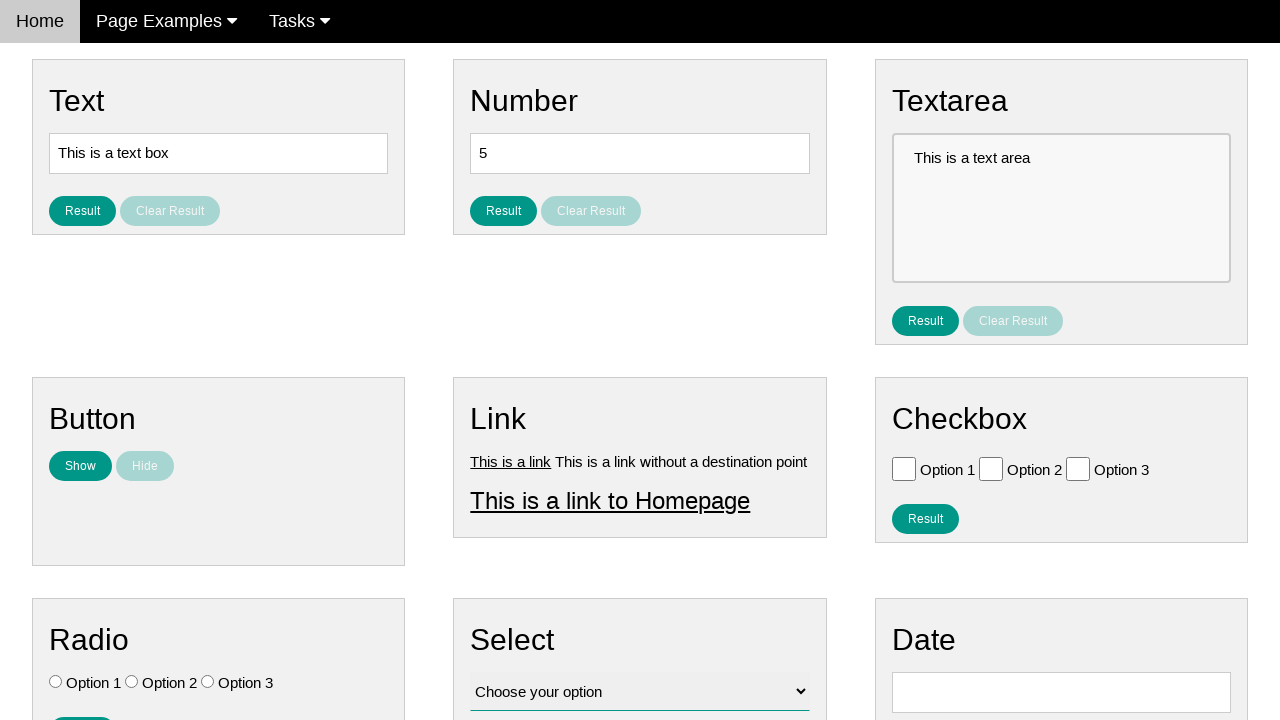

Selected Option 3 from dropdown on #vfb-12
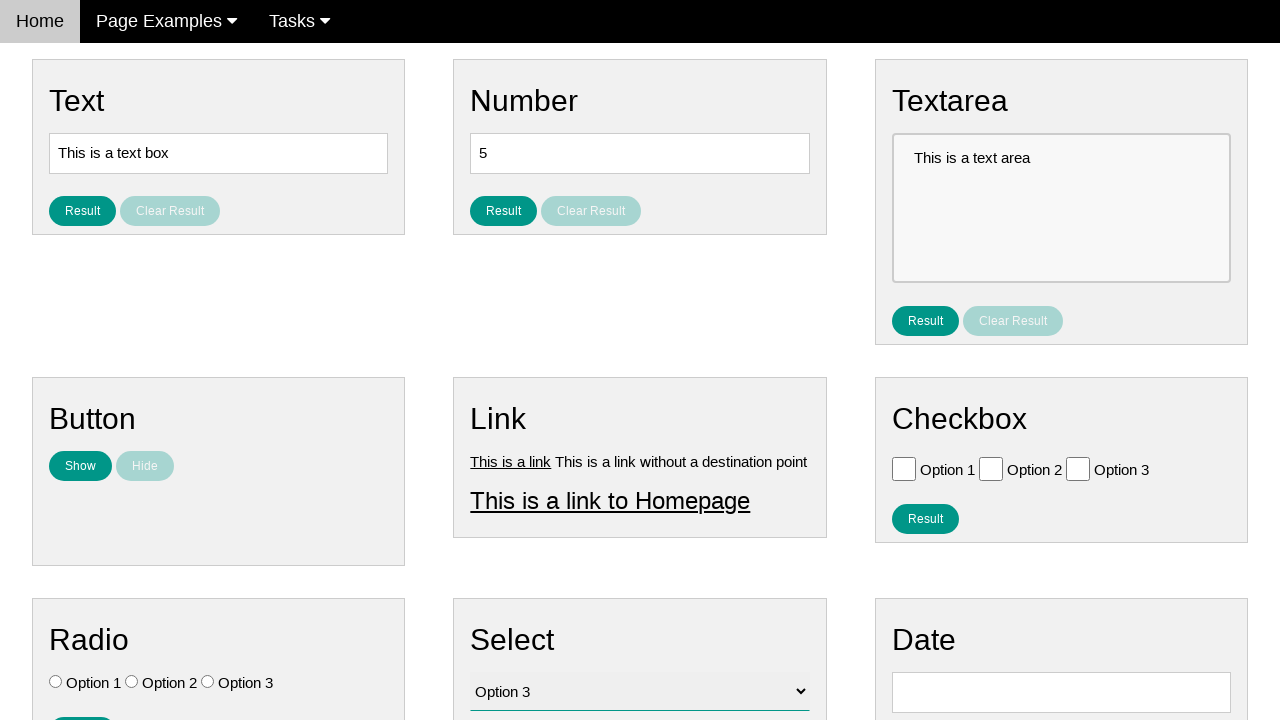

Retrieved selected value from dropdown
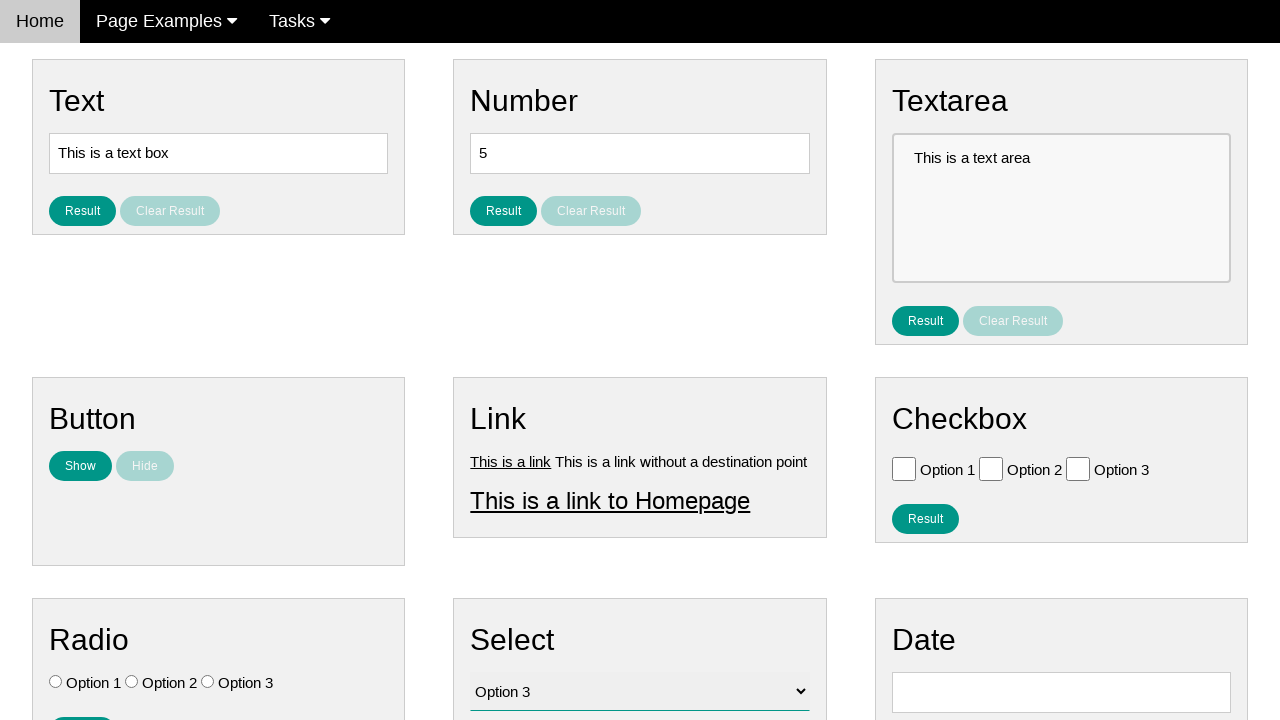

Verified Option 3 is selected in dropdown
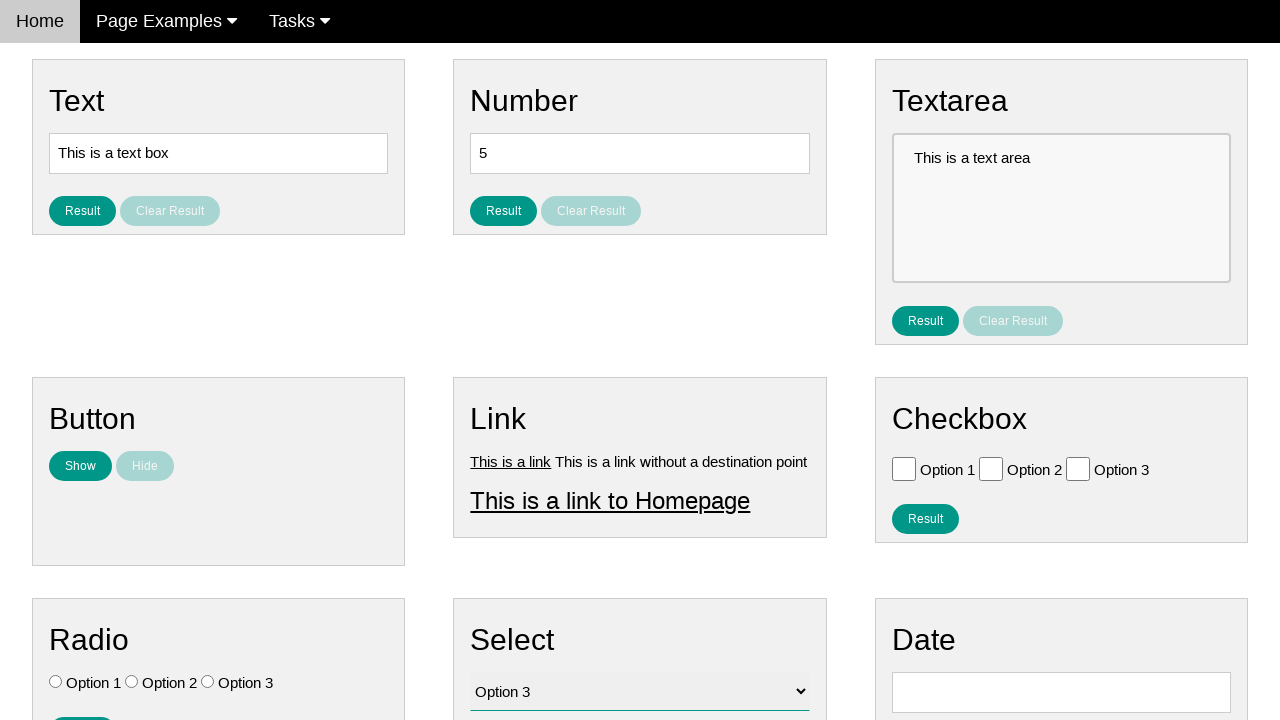

Selected Option 2 from dropdown on #vfb-12
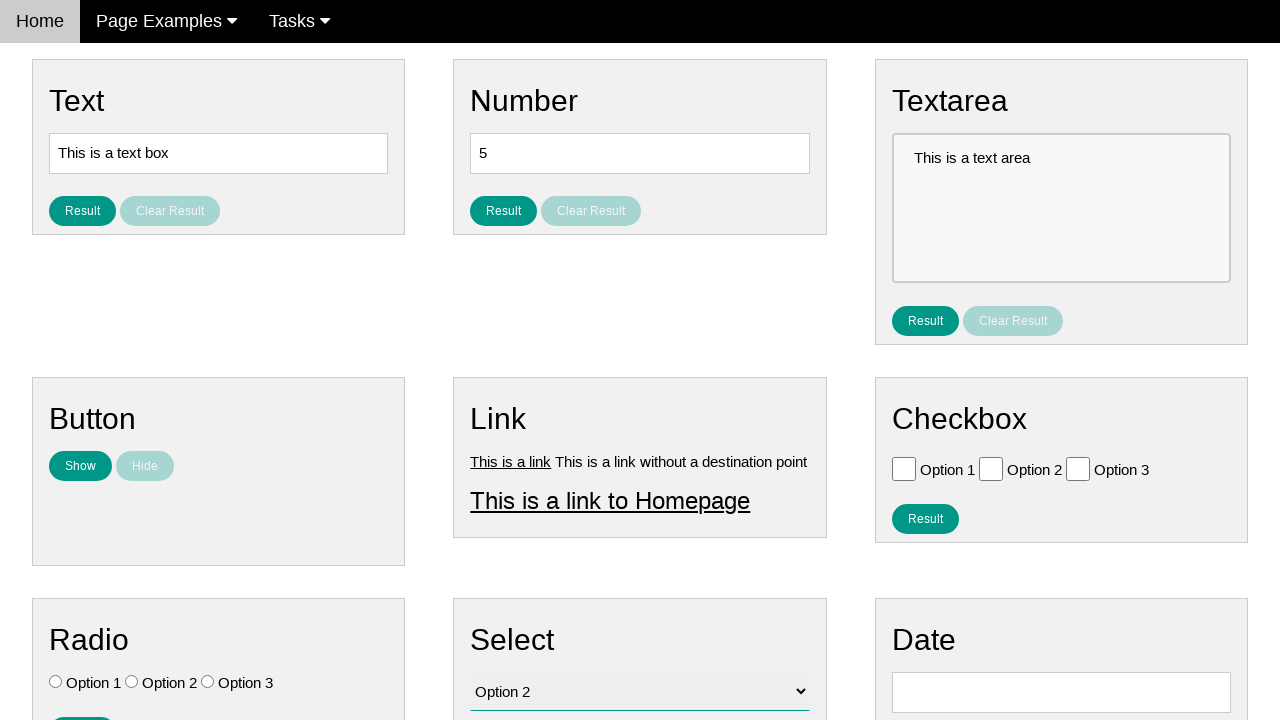

Clicked the result button at (504, 424) on #result_button_select
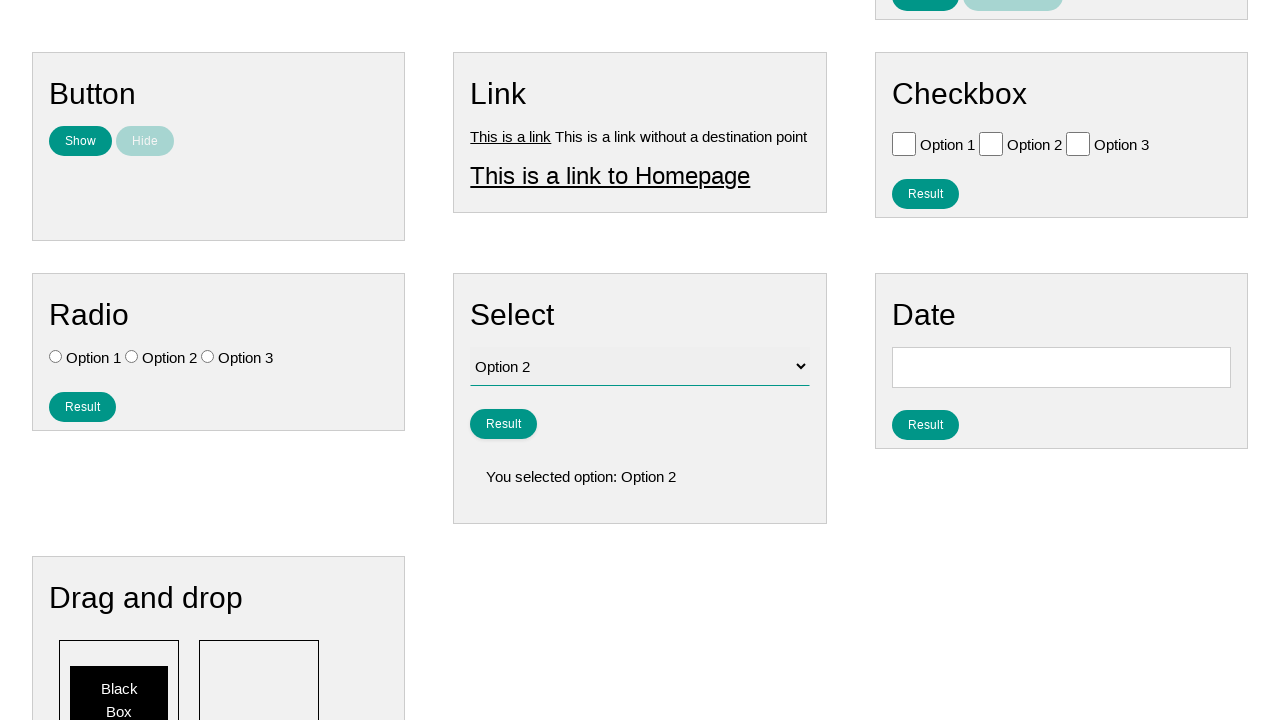

Retrieved result text from page
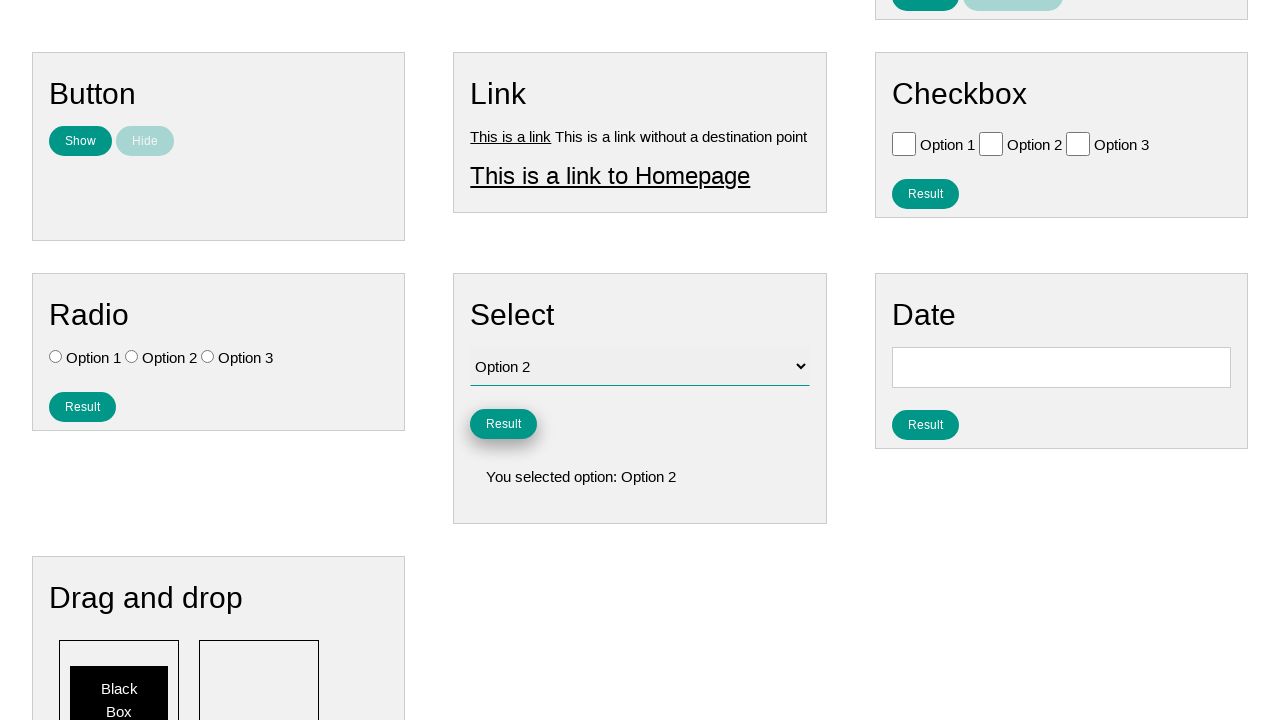

Verified result text displays 'You selected option: Option 2'
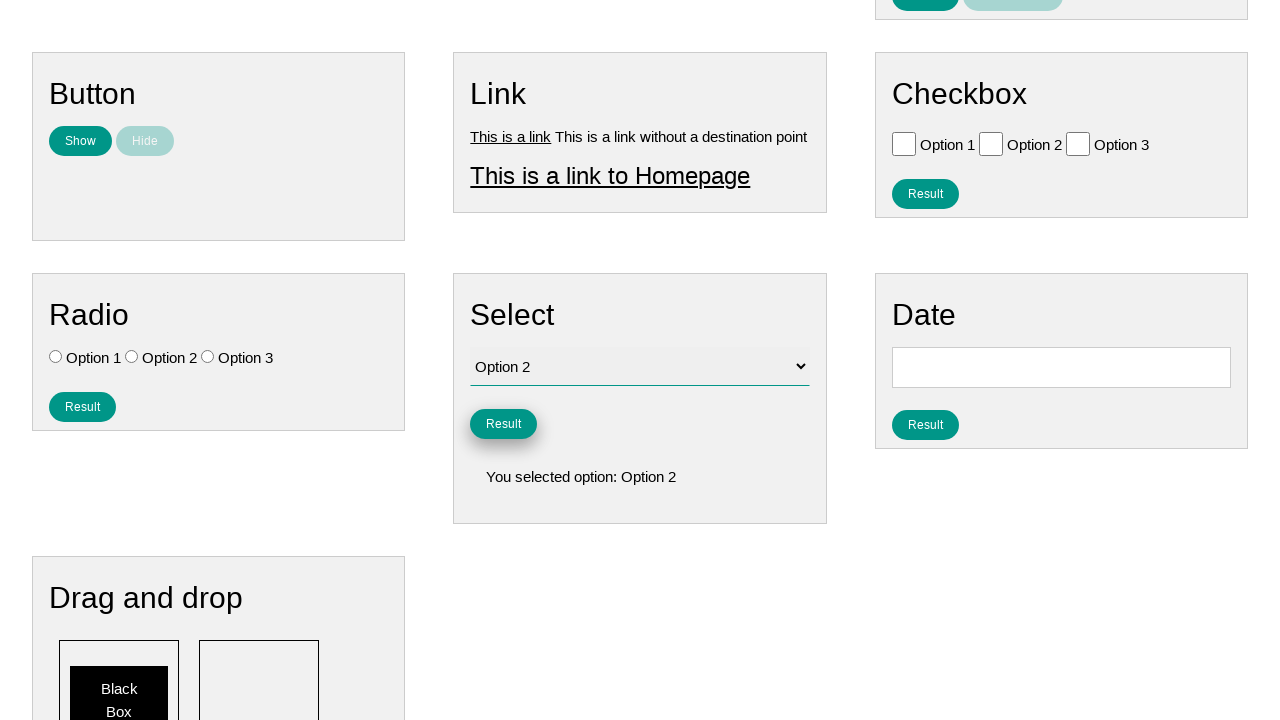

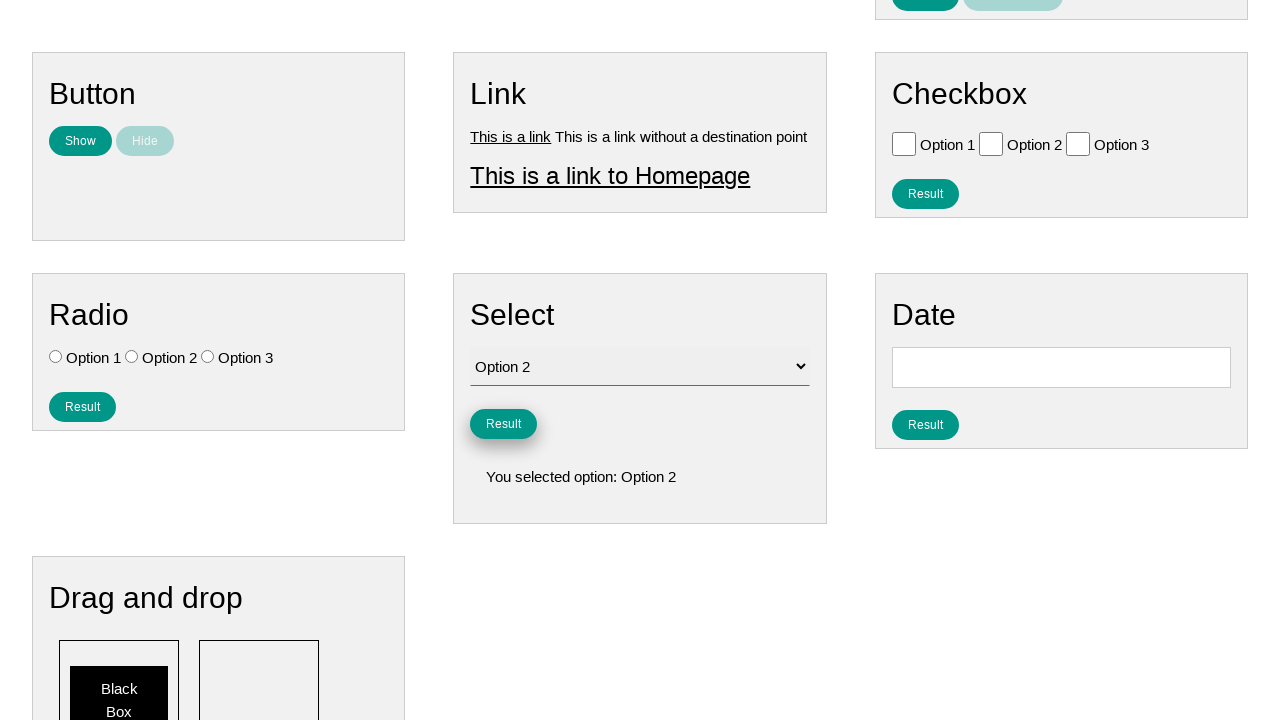